Tests dynamic properties page by waiting for an element that becomes visible after a delay

Starting URL: https://demoqa.com/dynamic-properties

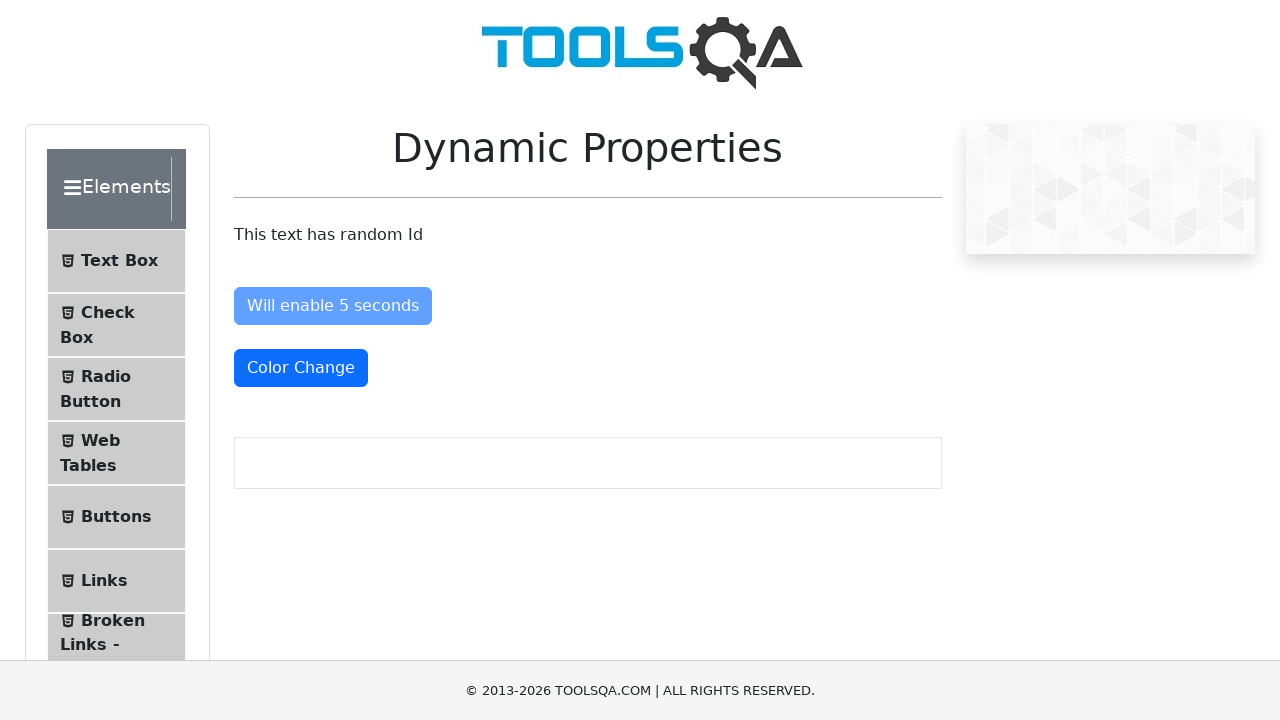

Waited for element to become visible after delay
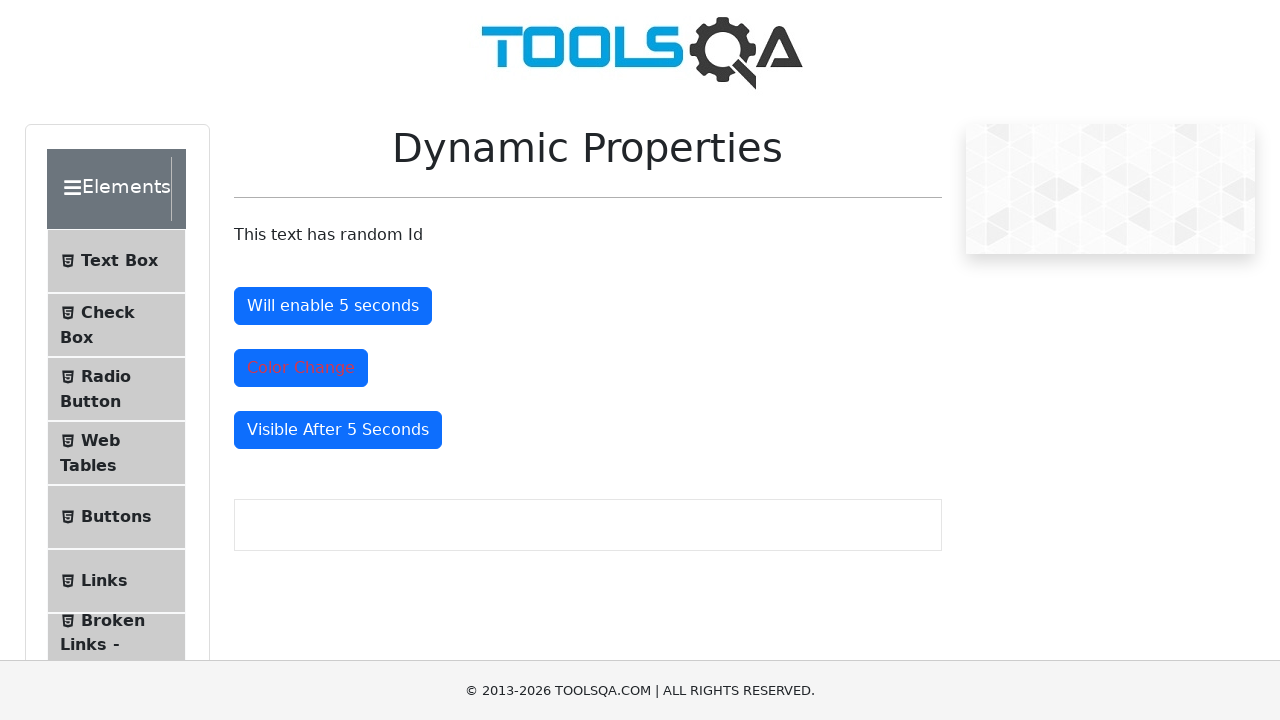

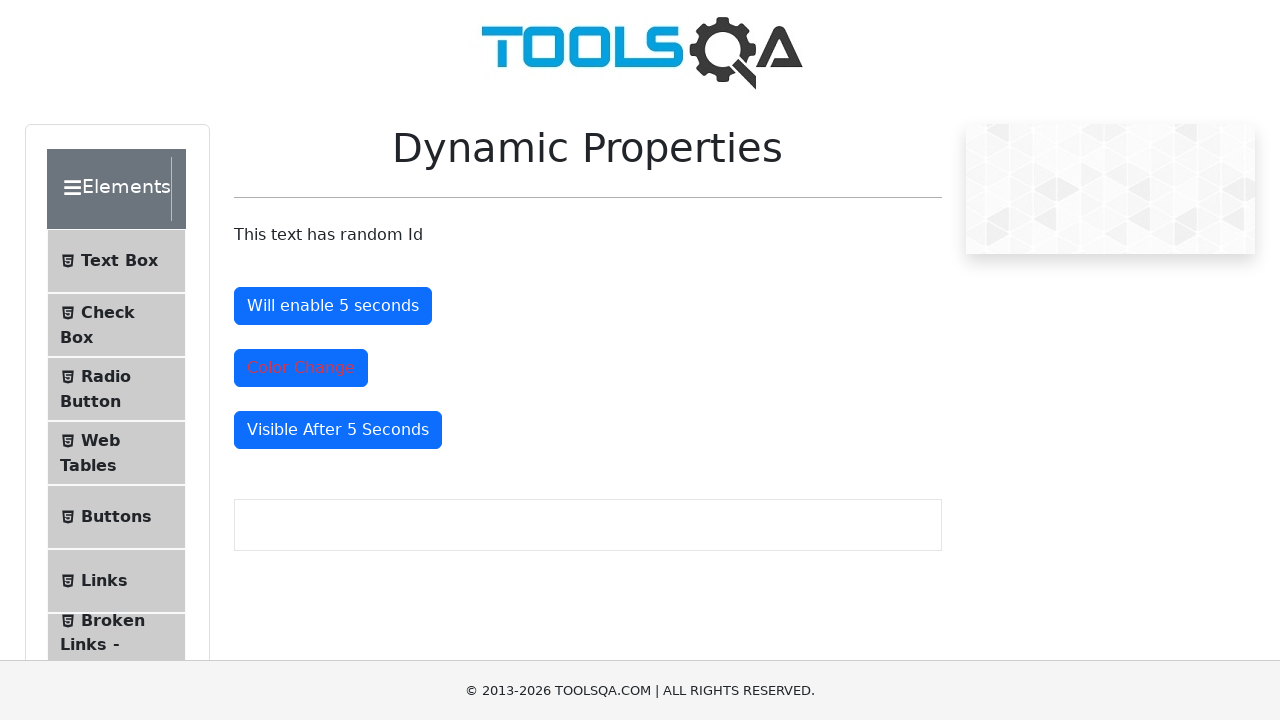